Tests adding the same product twice and proceeding to checkout

Starting URL: https://practice.automationtesting.in/shop

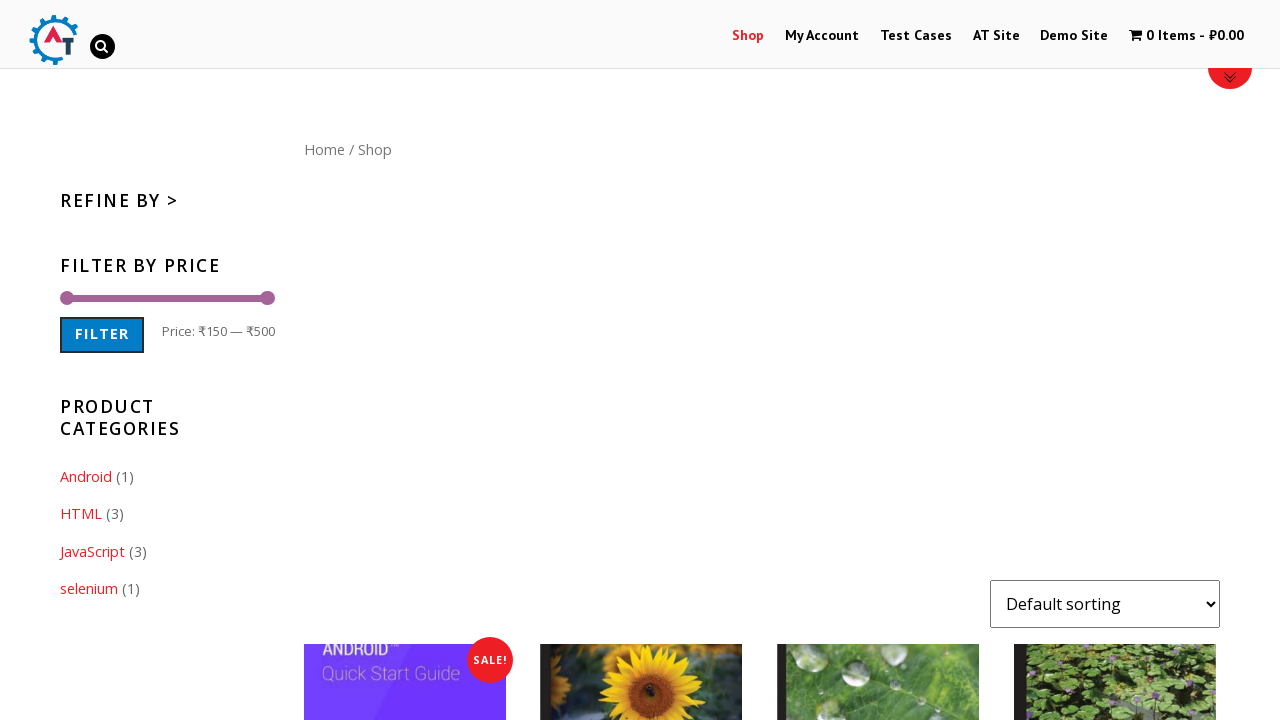

Scrolled down to products section
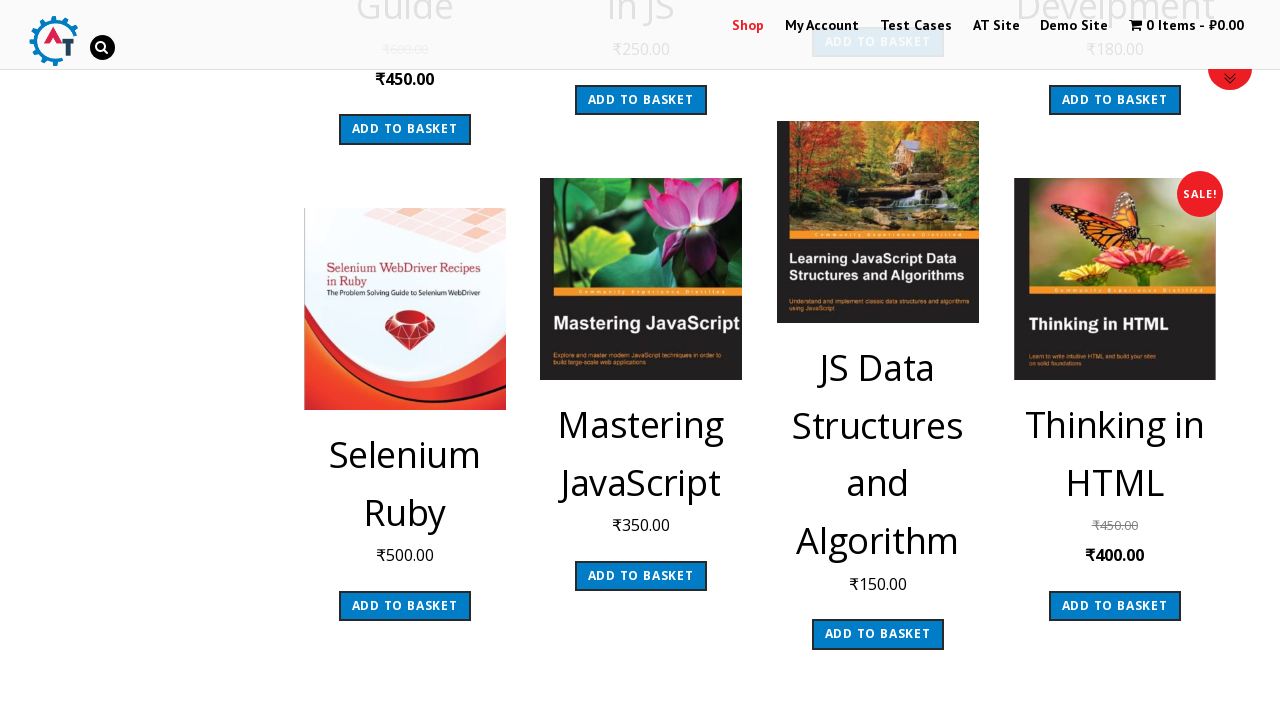

Clicked add to cart button for product (first time) at (641, 100) on xpath=//a[@data-product_id='170']
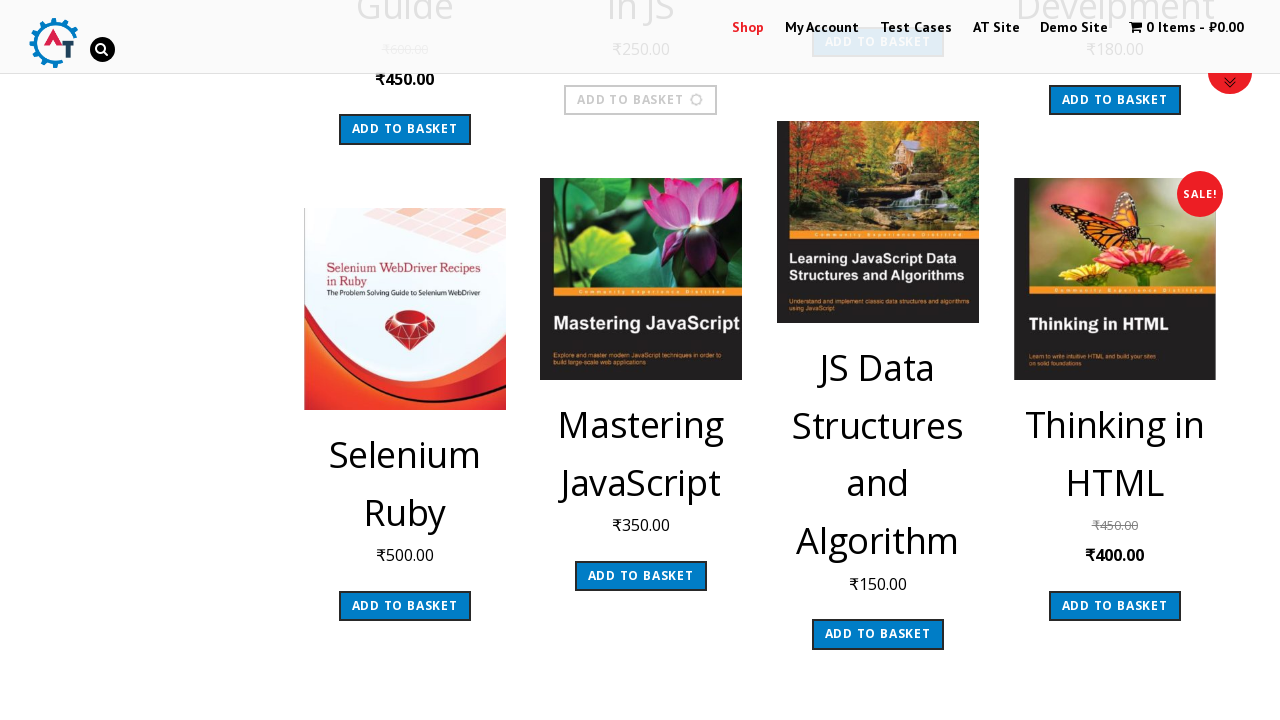

Waited for product to be added to cart
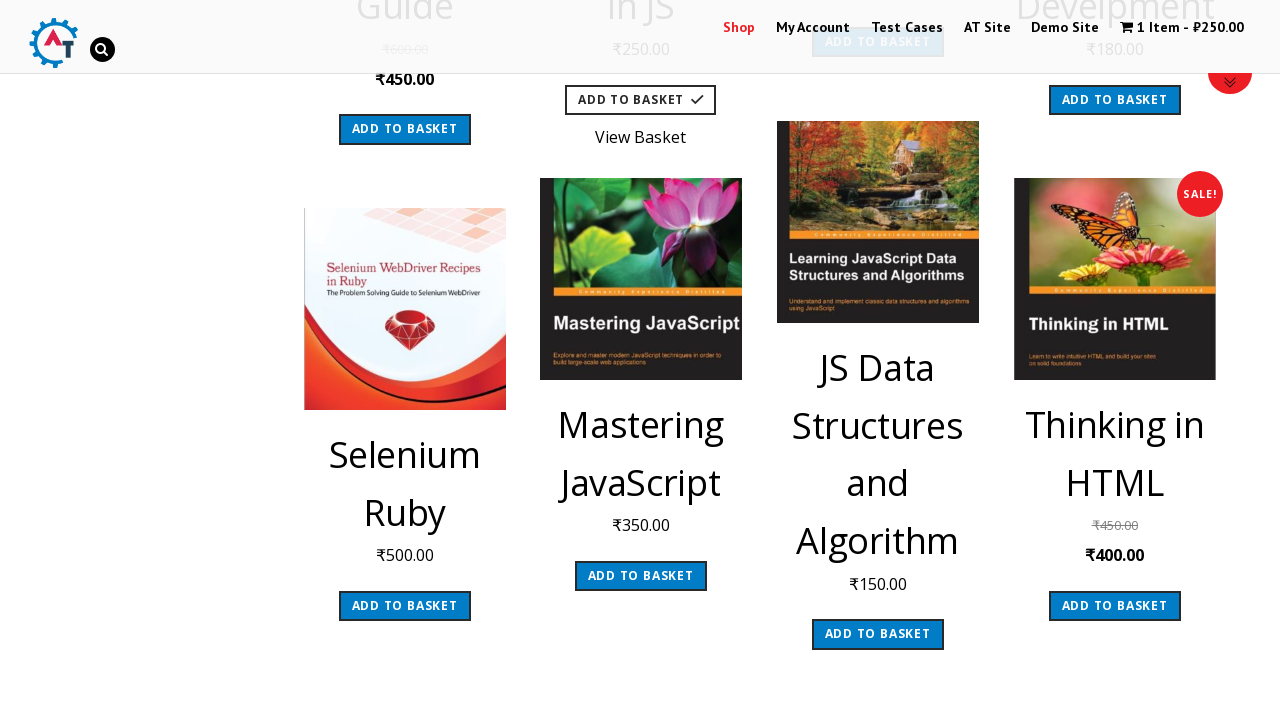

Clicked add to cart button for product (second time) at (641, 100) on xpath=//a[@data-product_id='170']
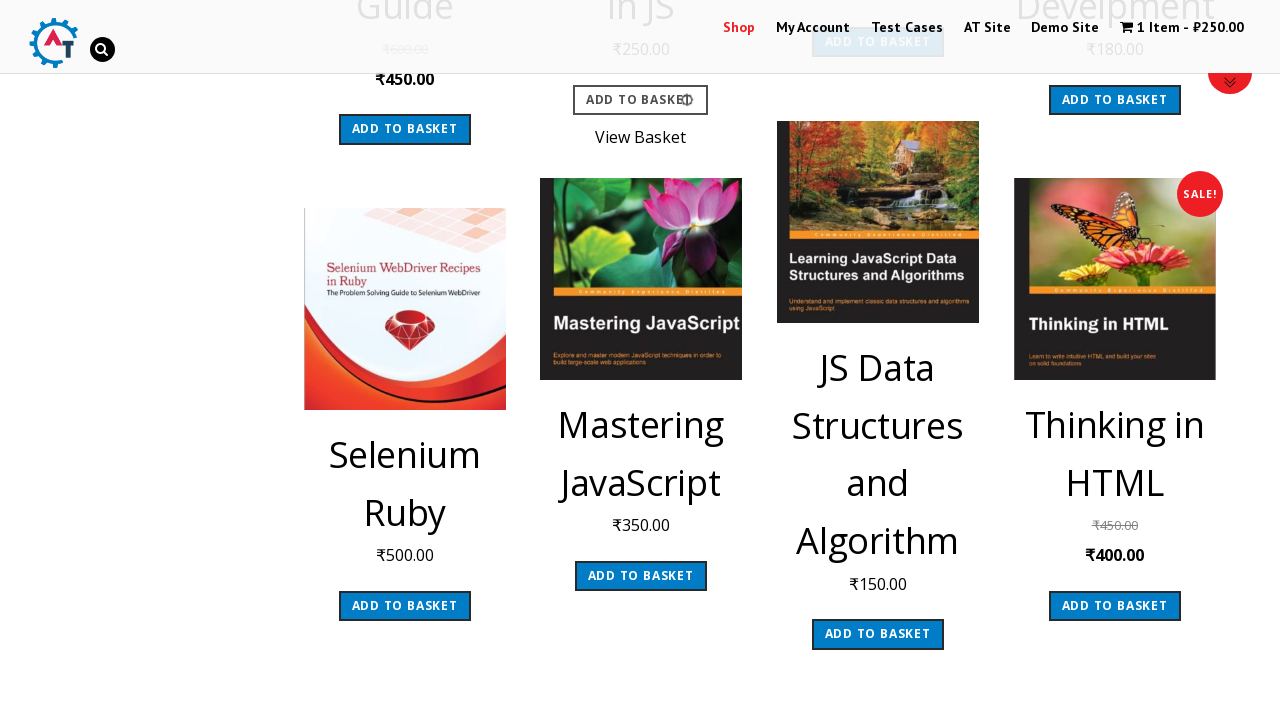

Waited for product to be added to cart again
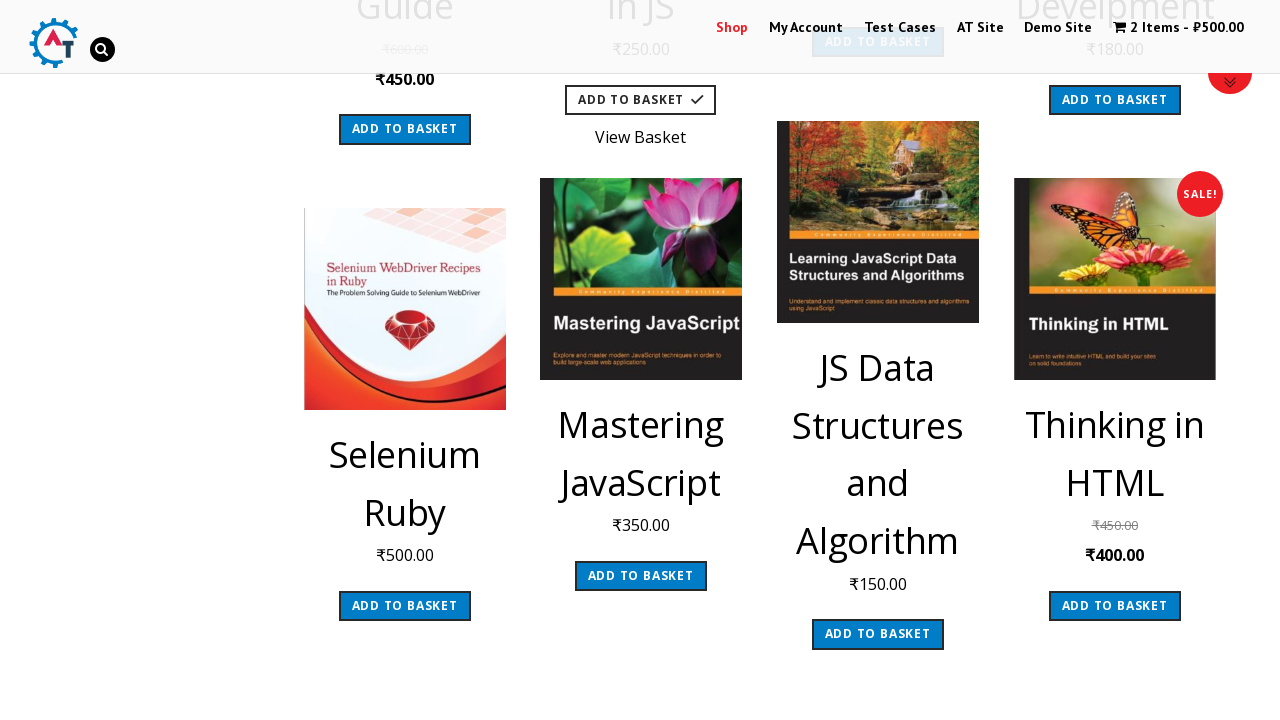

Clicked View Basket button to open shopping cart at (641, 134) on text=View Basket
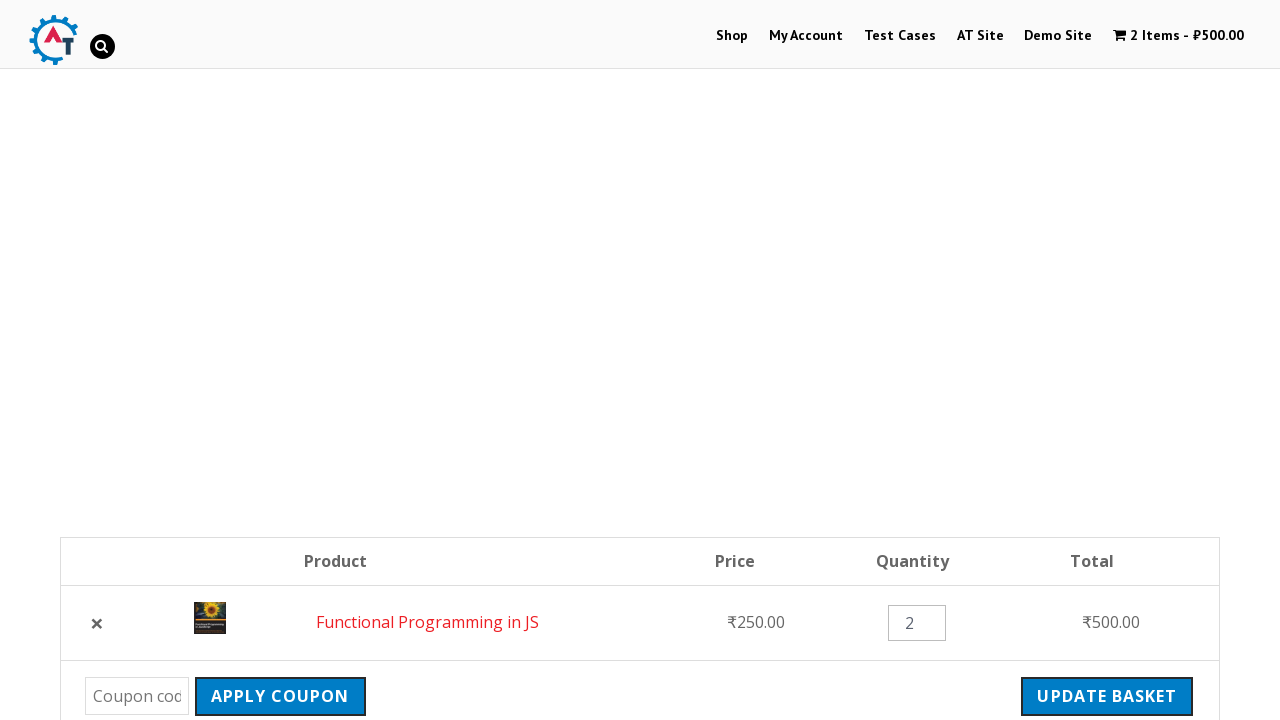

Shopping cart page loaded with items
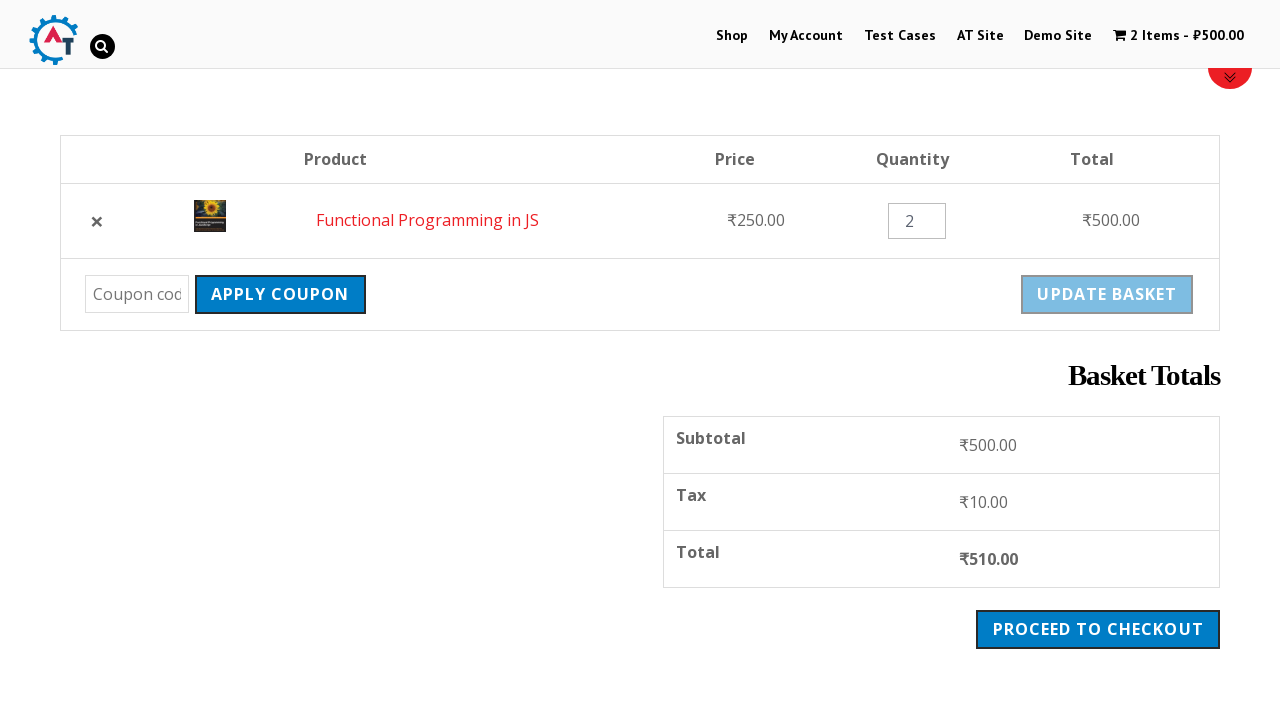

Clicked checkout button to proceed to checkout at (1098, 629) on xpath=//a[@class='checkout-button button alt wc-forward']
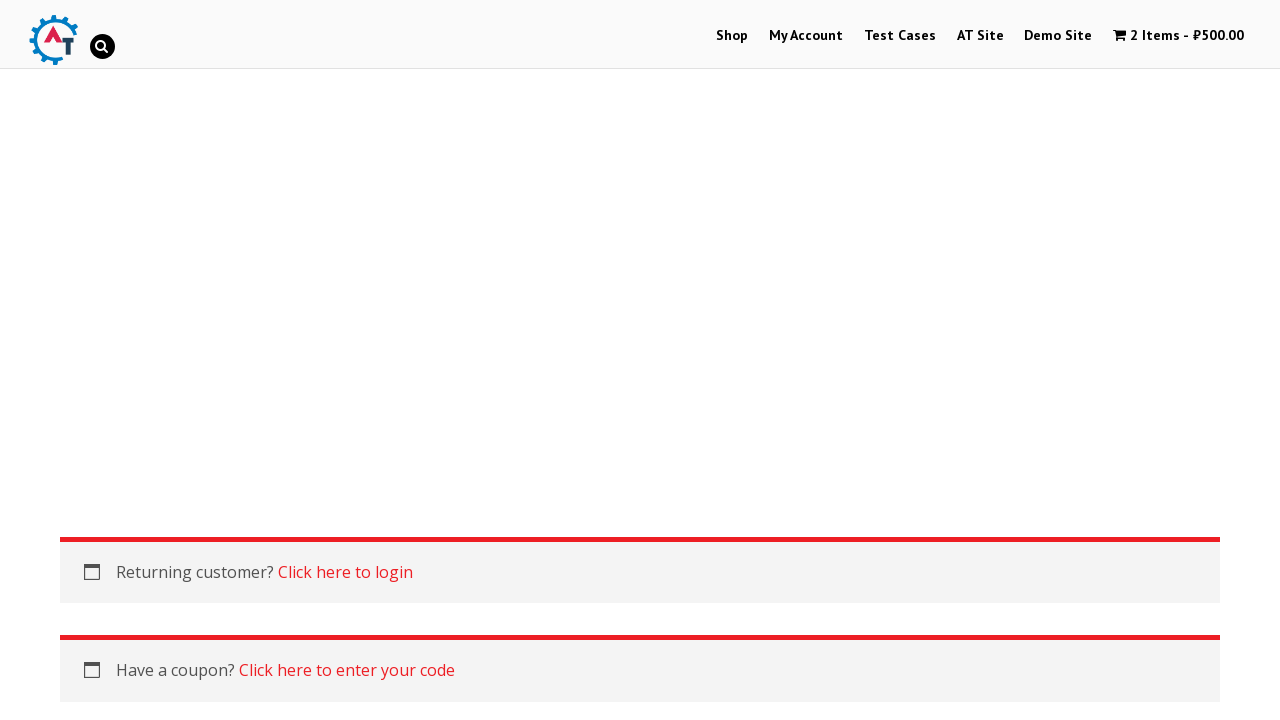

Checkout page loaded successfully
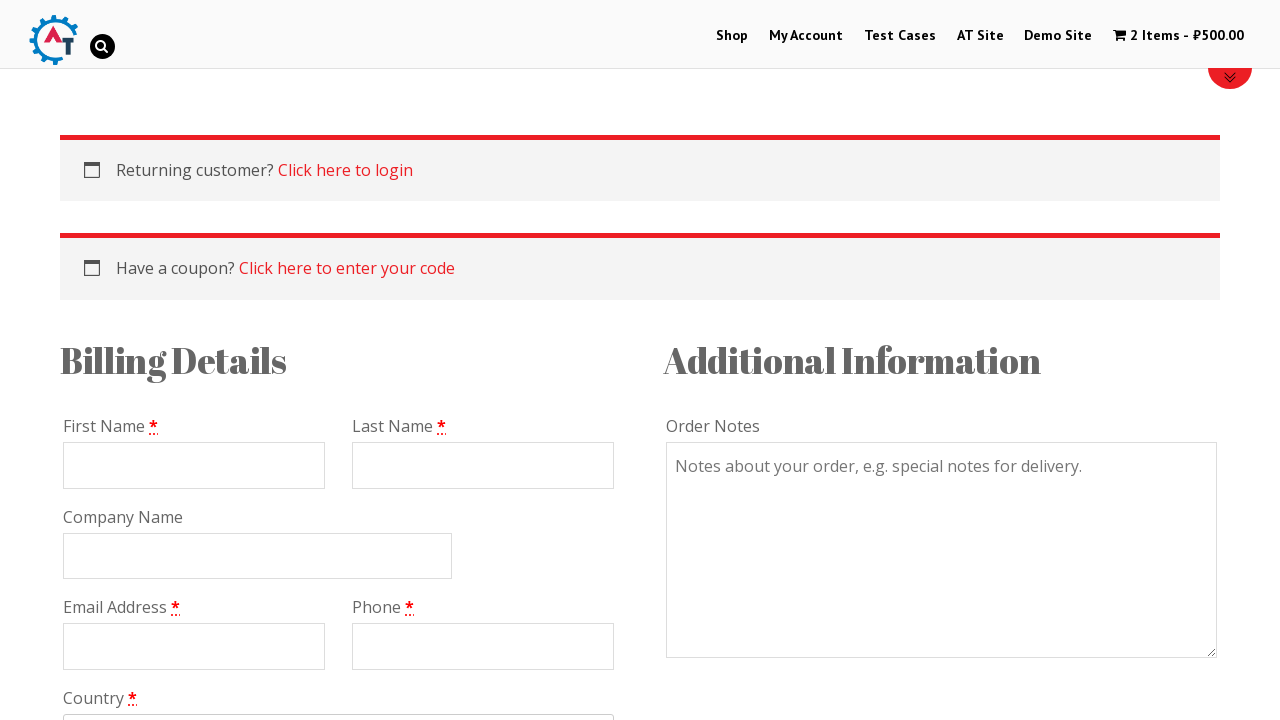

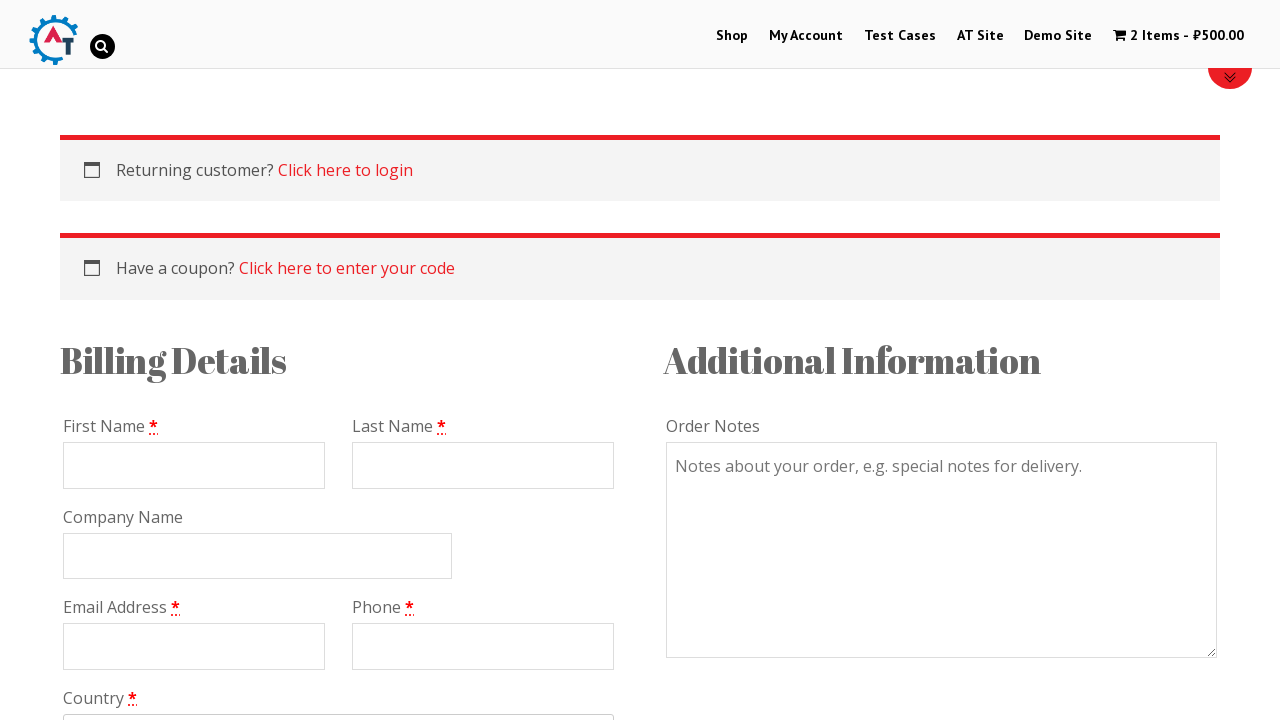